Tests the QuillBot grammar check functionality by typing text into the editor, triggering the "Fix All Errors" feature, and verifying the text is corrected

Starting URL: https://quillbot.com/grammar-check

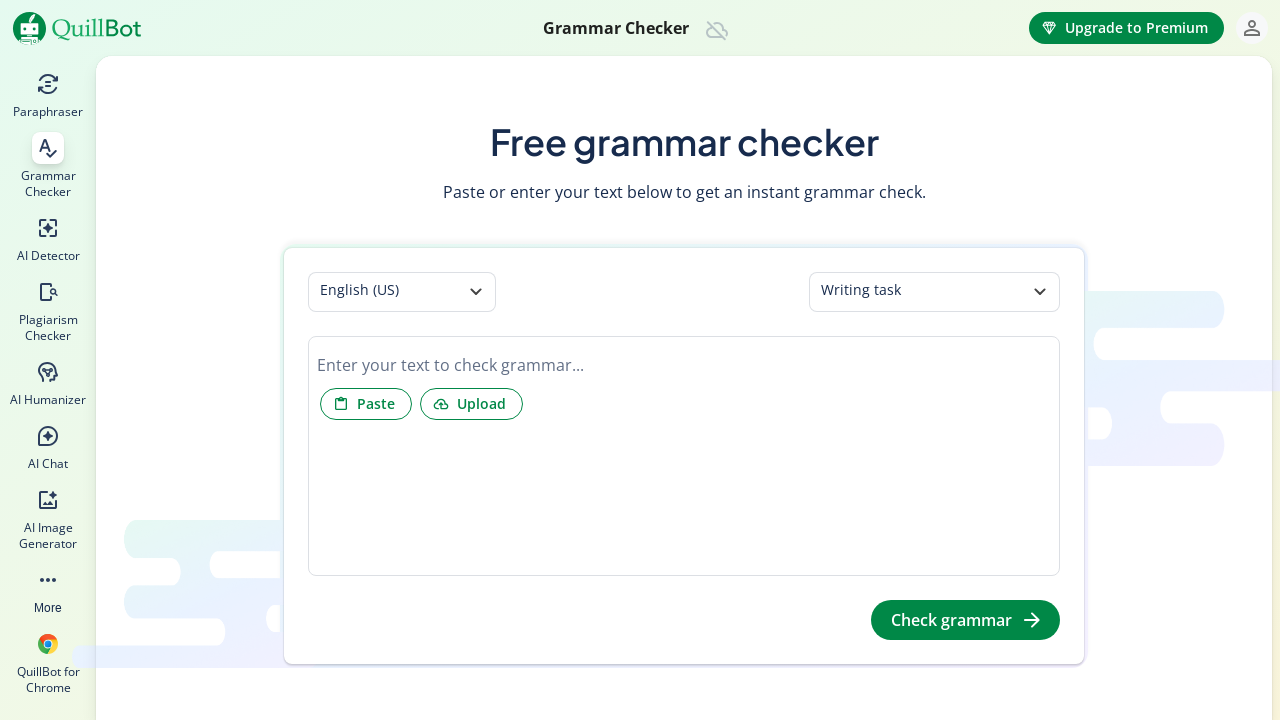

Clicked on the text editor area at (684, 365) on div[data-gramm_editor='false']
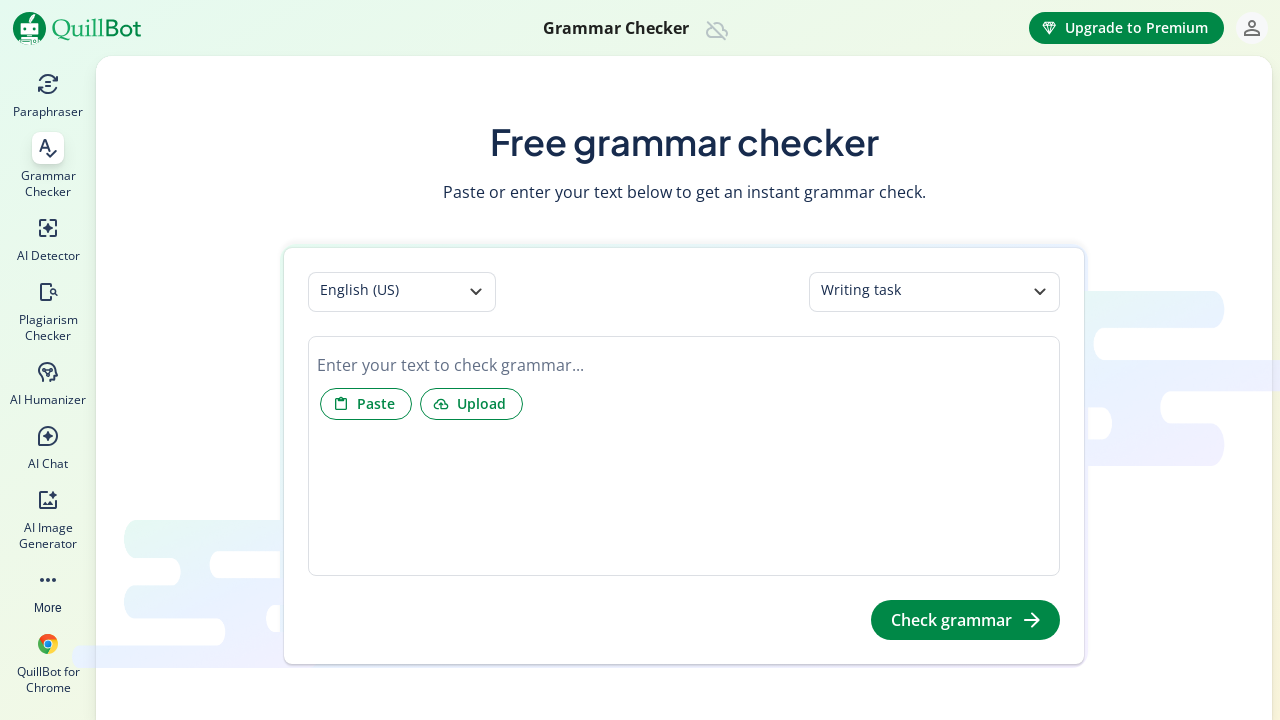

Filled editor with sample text containing grammar errors on div[data-gramm_editor='false']
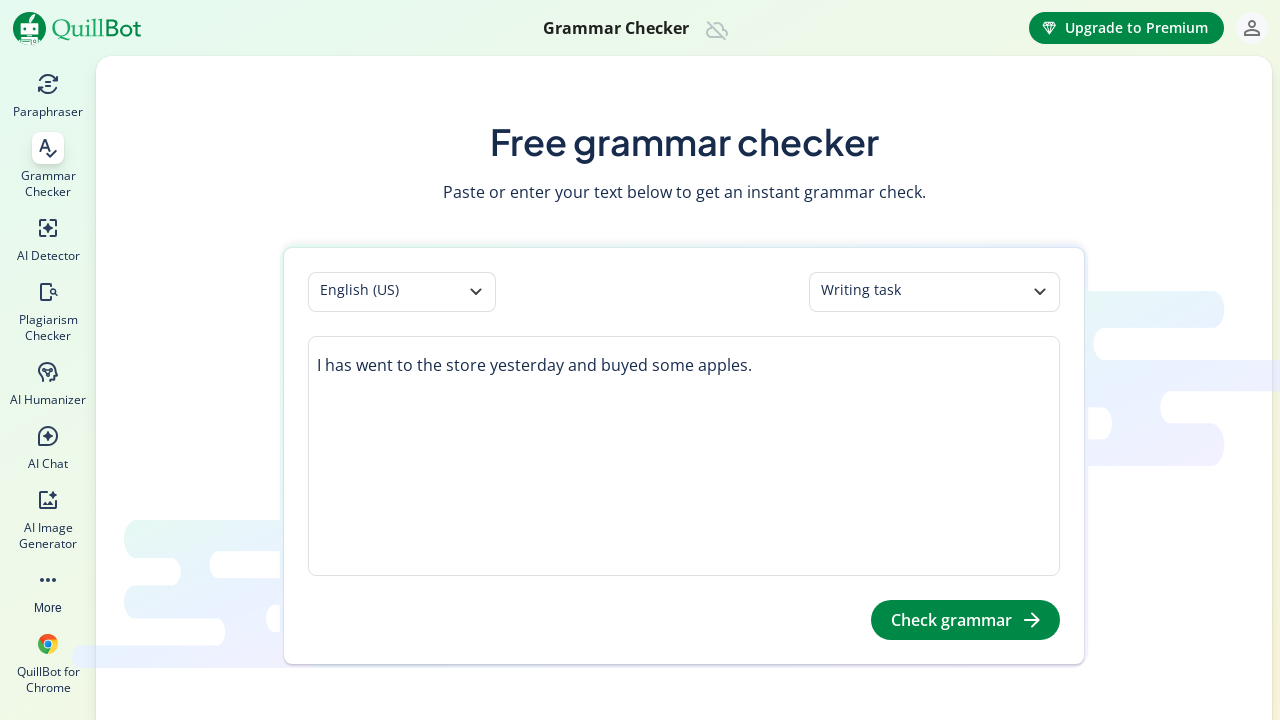

Selected all text in editor
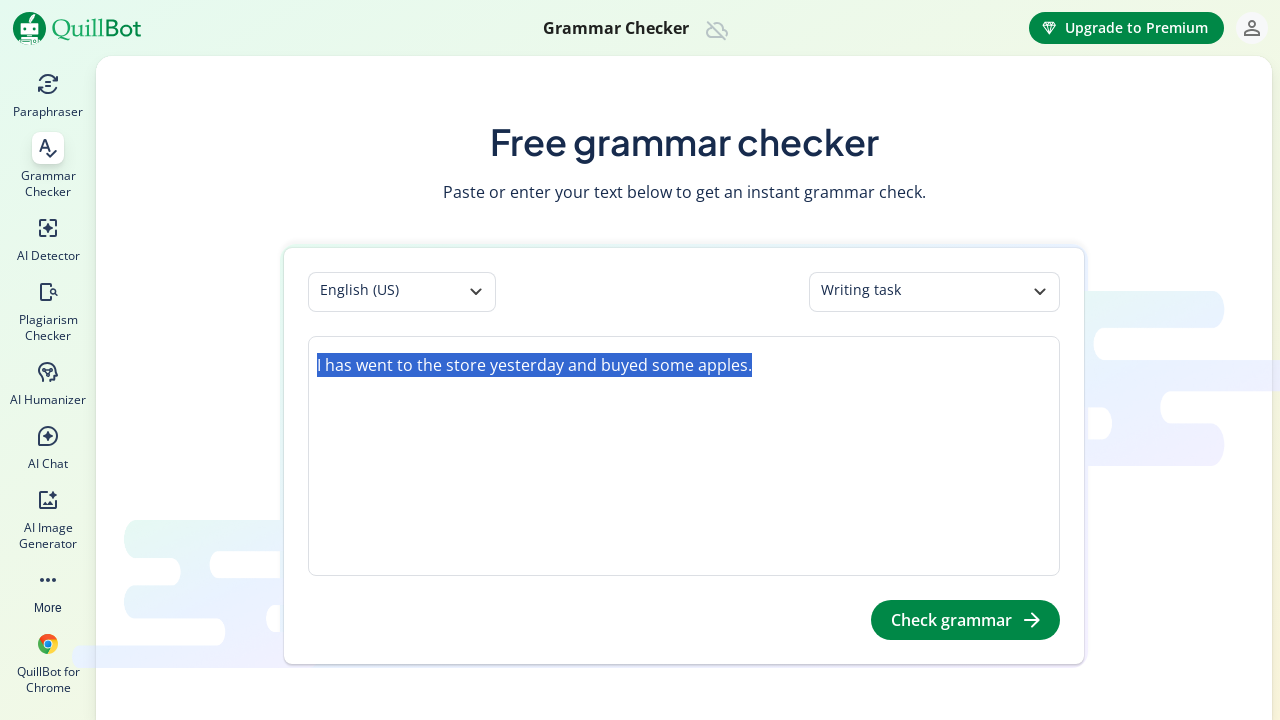

Cut selected text
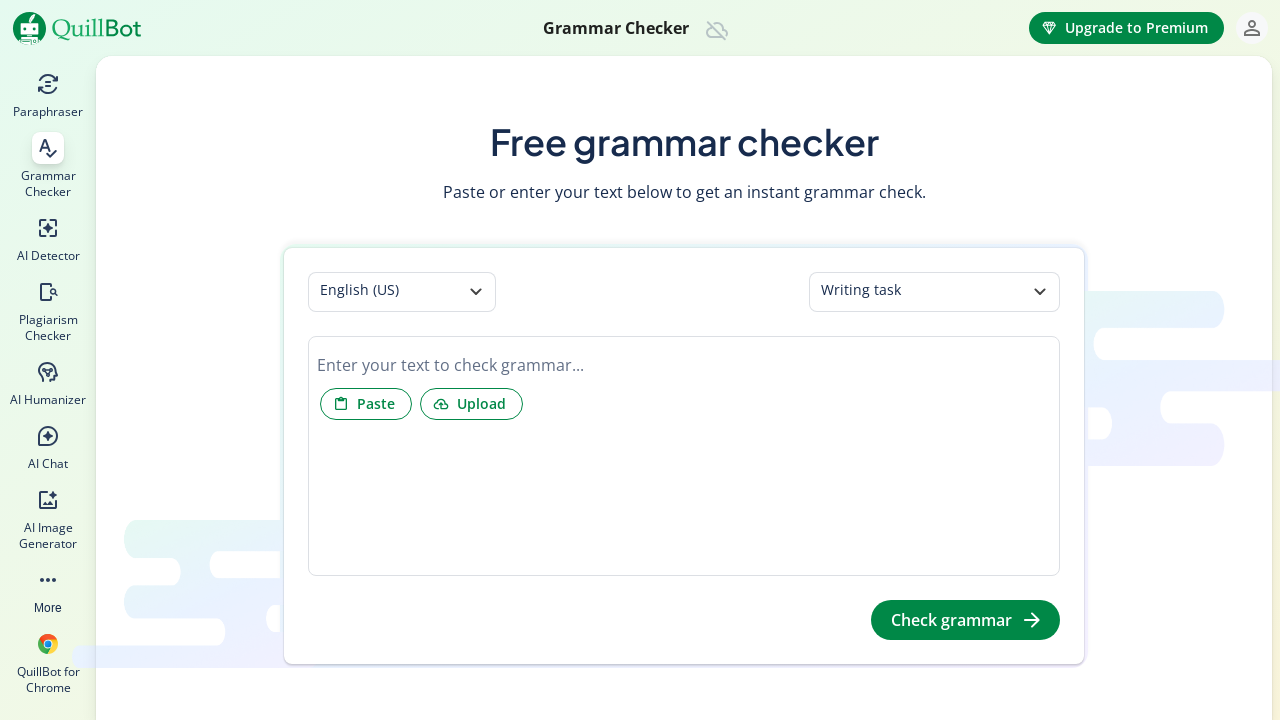

Pasted text to trigger processing
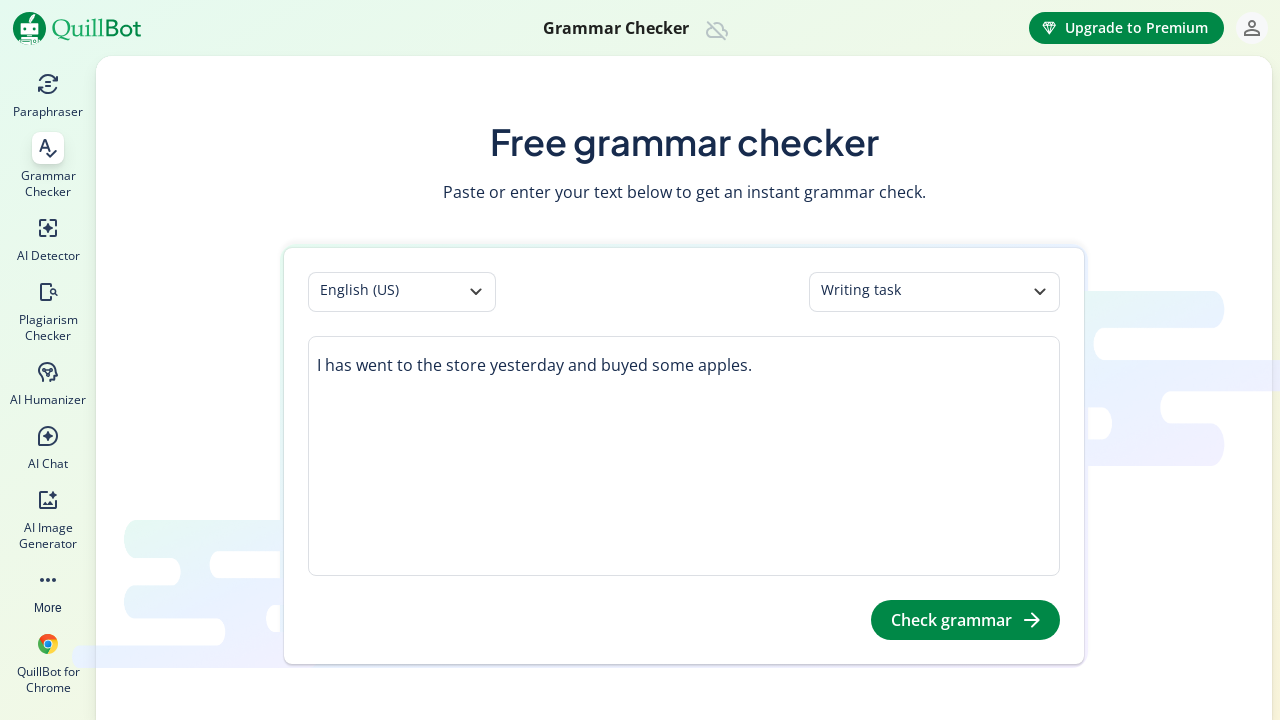

Fix All Errors button not available or error occurred on text=Fix All Errors
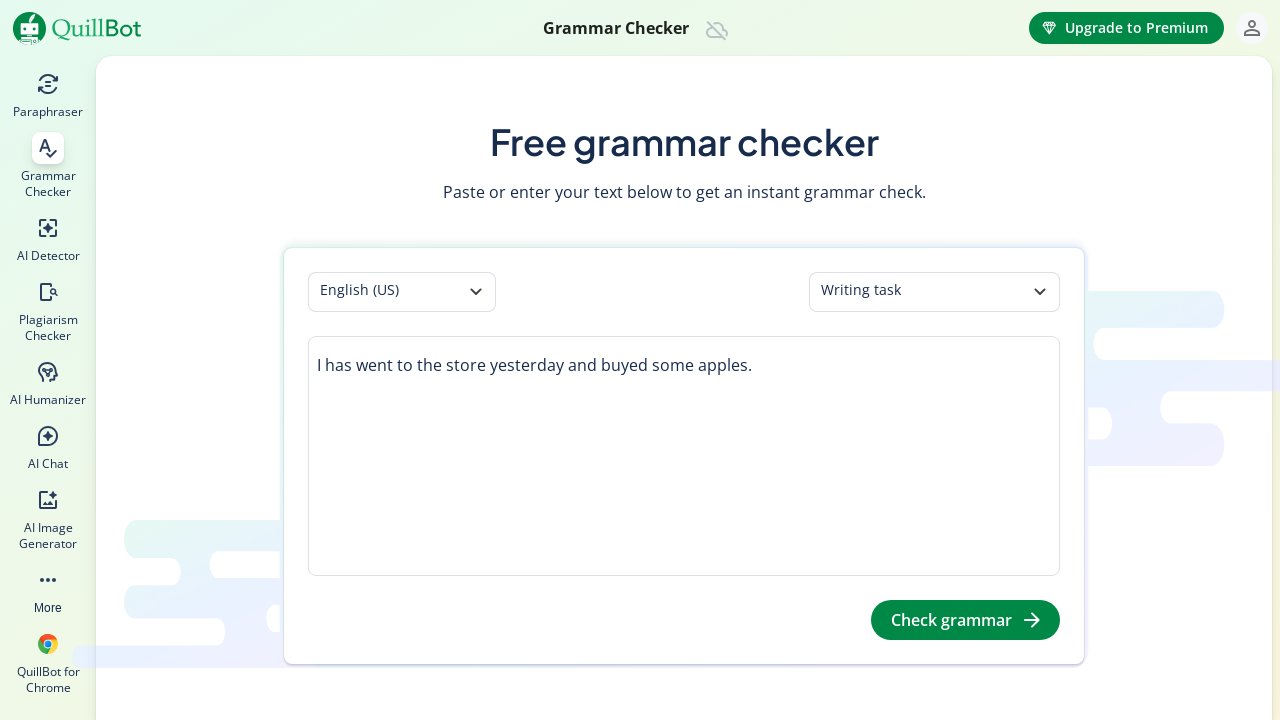

Waited 2 seconds for processing to complete
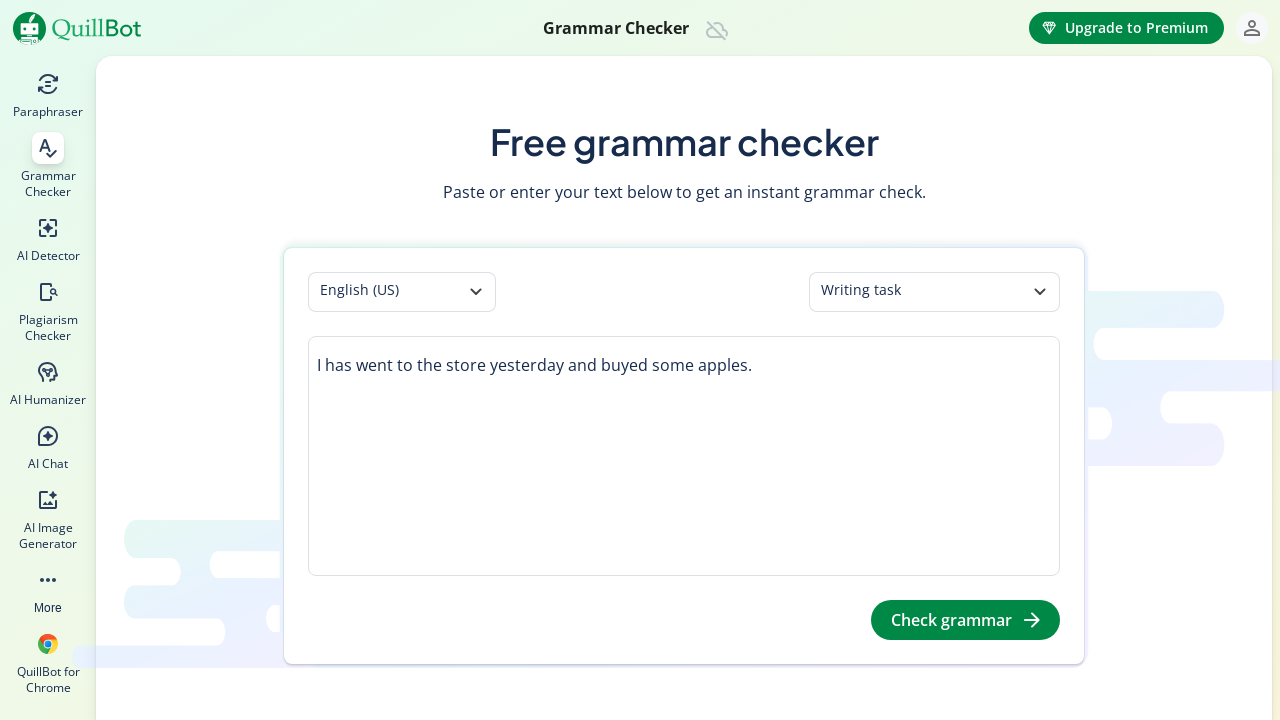

Verified editor element is still present
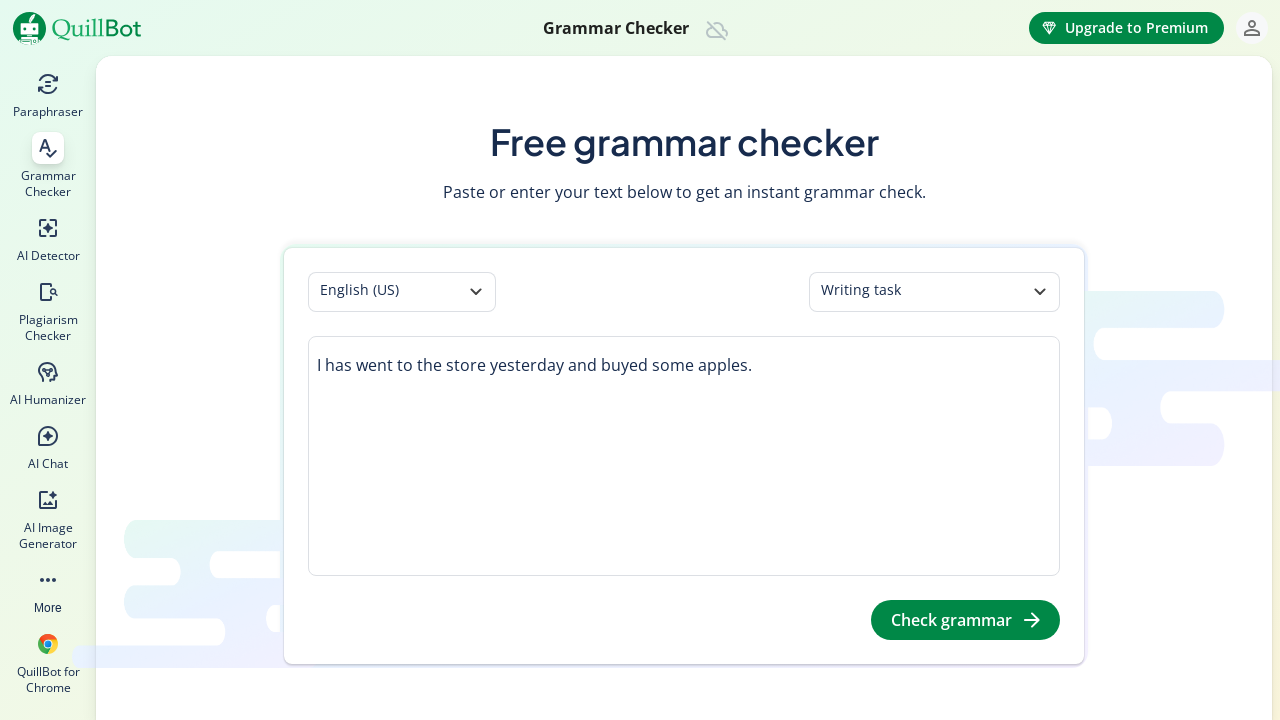

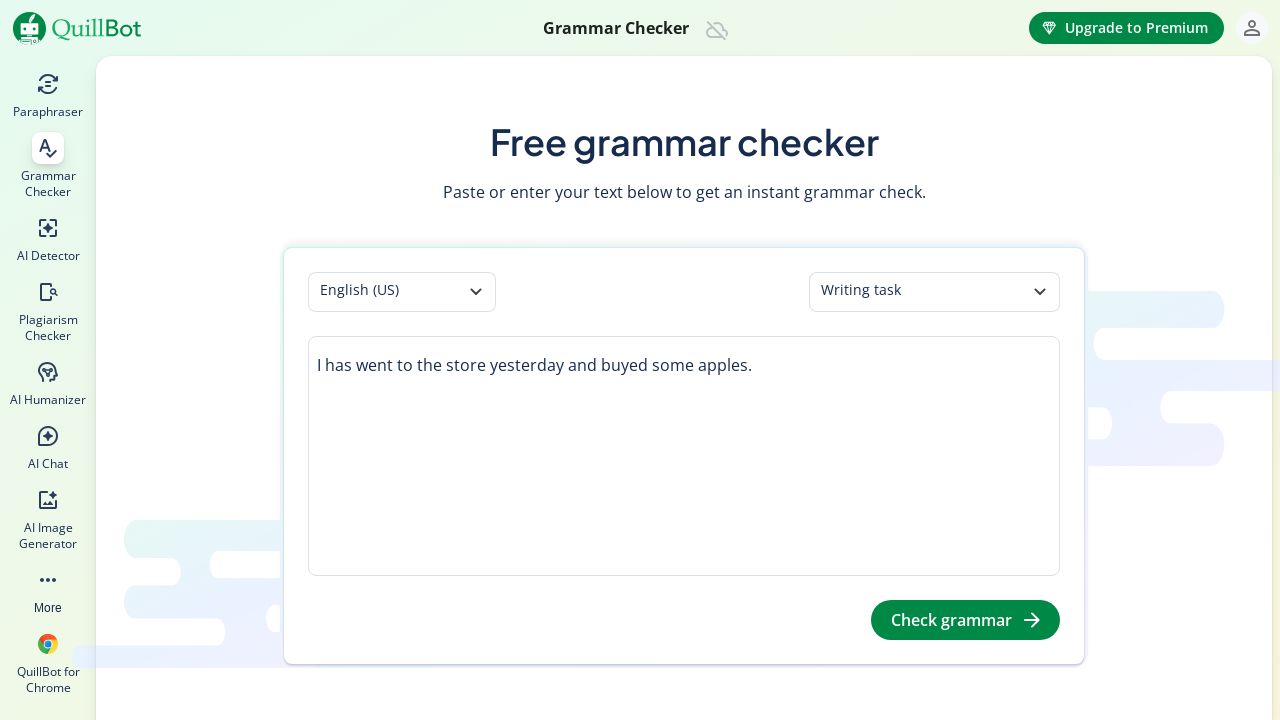